Navigates to a Bloxd.io game page on CrazyGames, waits for it to load, then performs simulated keyboard and mouse activity.

Starting URL: https://www.crazygames.co.id/game/bloxdhop-io?czy_invite=true&utm_source=invite&g=classic_factions&lobby=dd-world

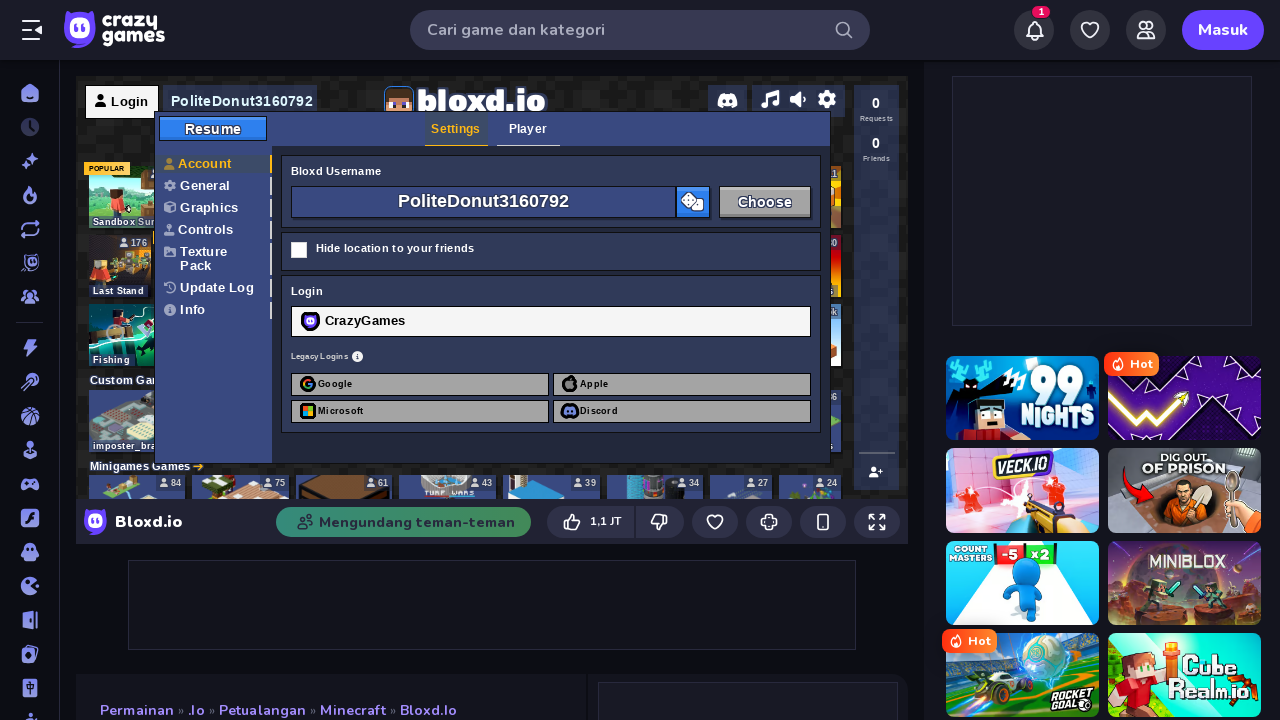

Waited for page to reach network idle state
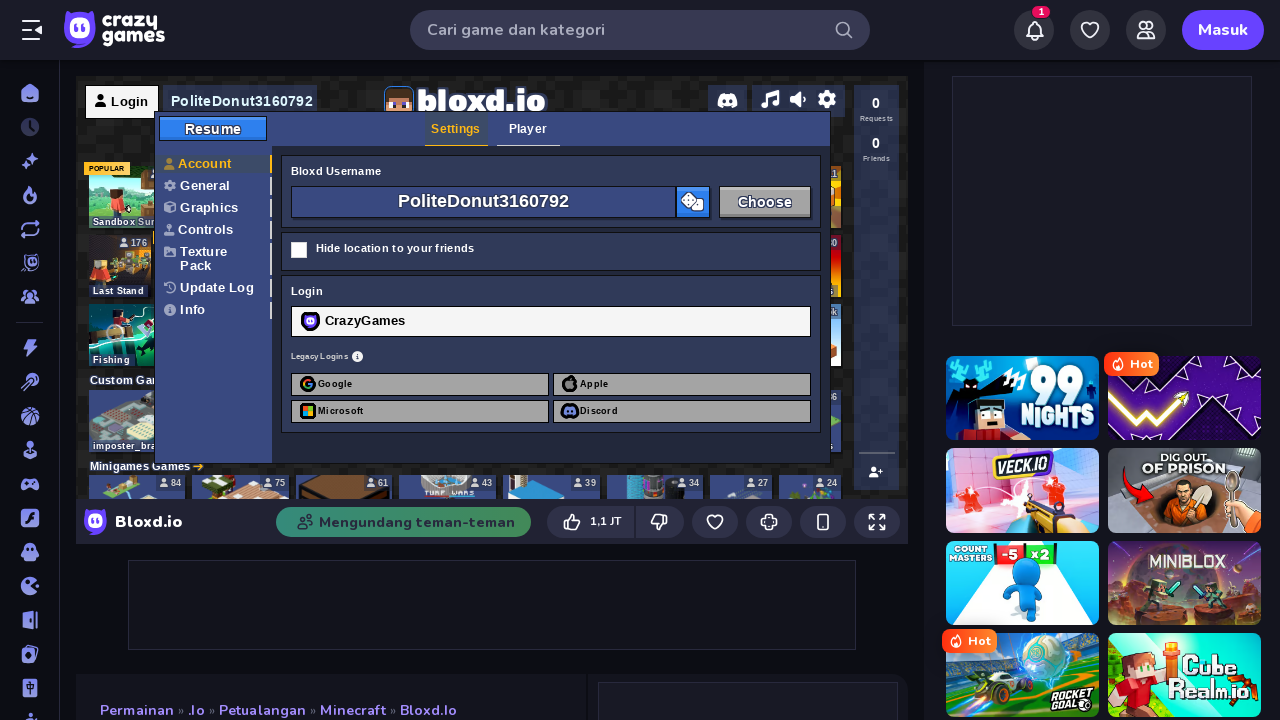

Pressed W key to simulate forward movement
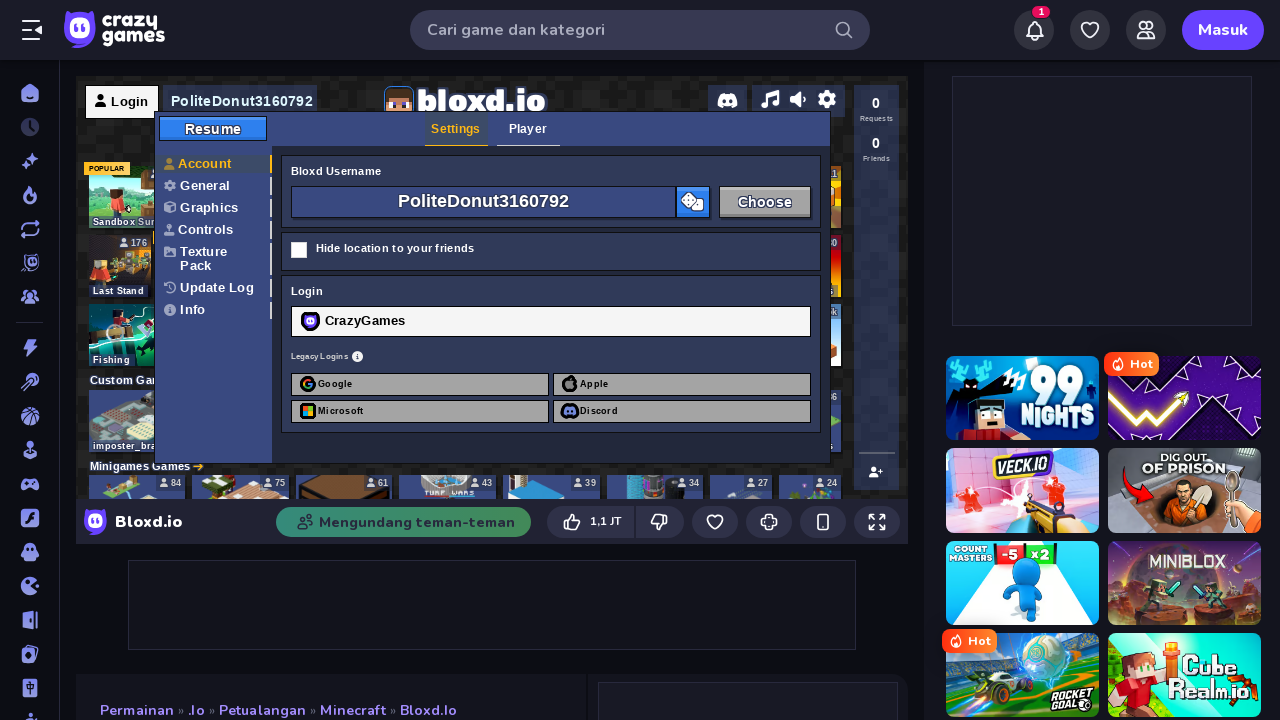

Moved mouse to random position on screen at (249, 484)
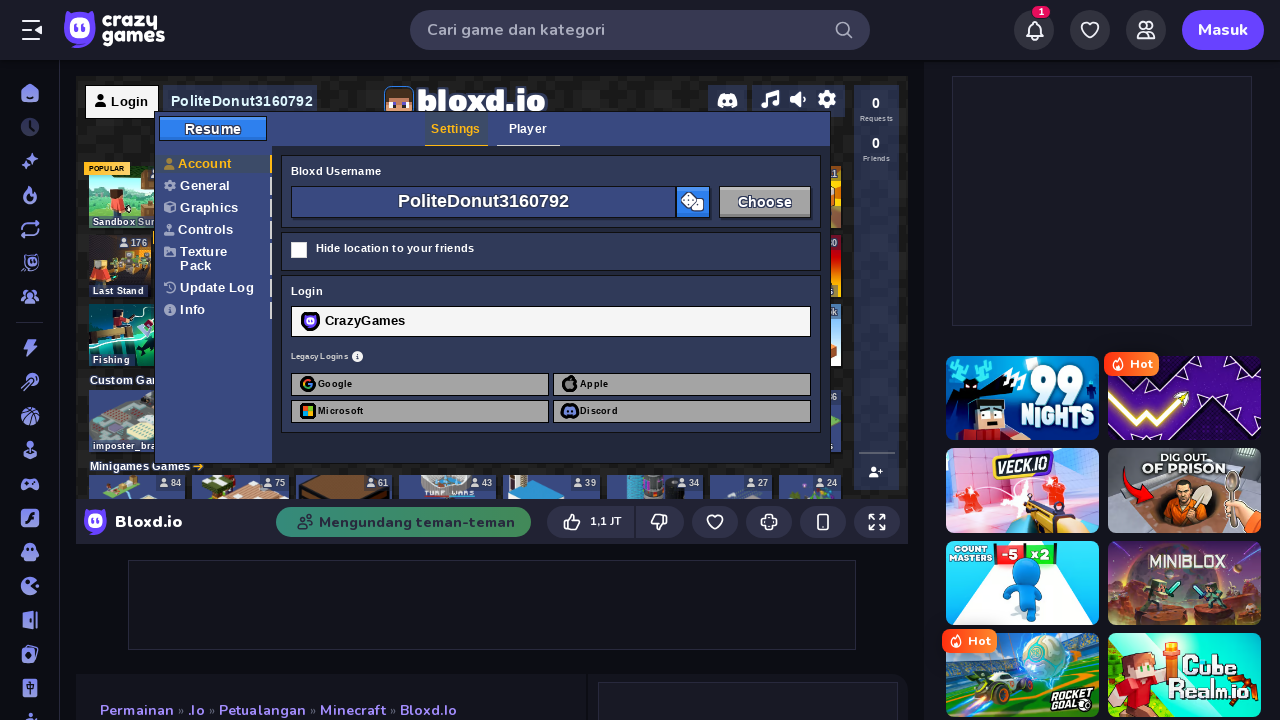

Pressed W key again to continue forward movement
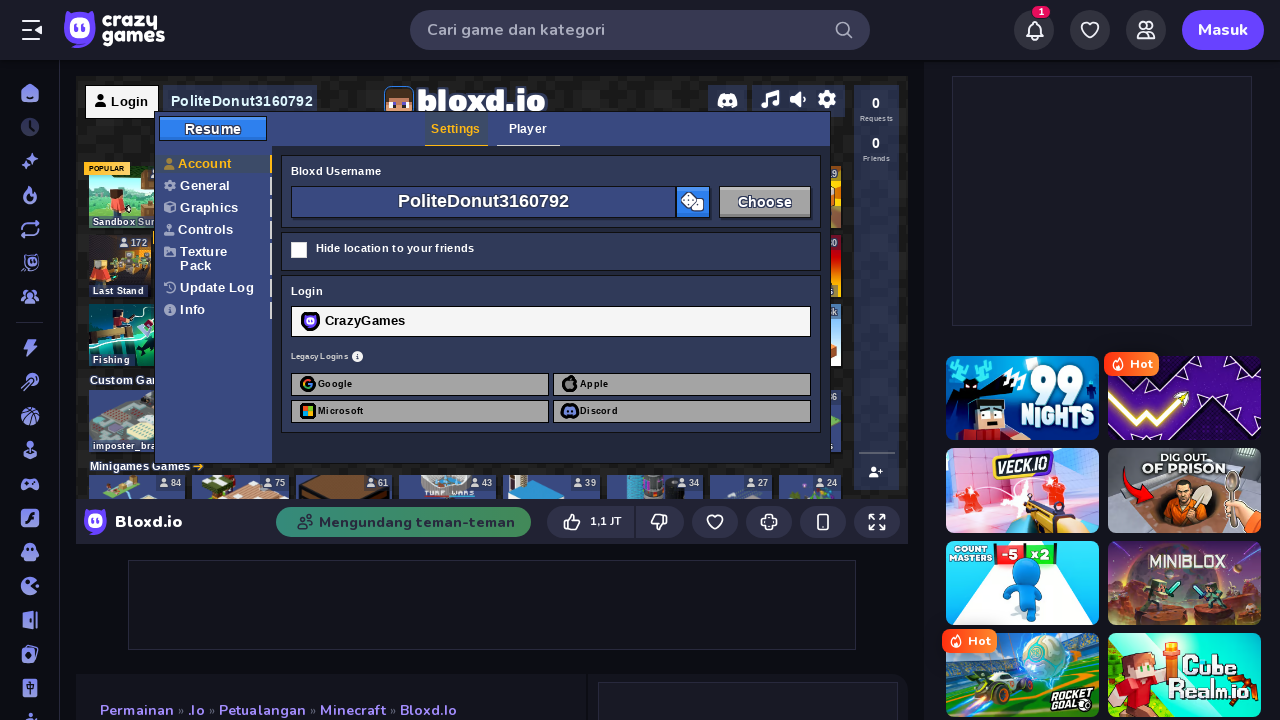

Moved mouse to another random position on screen at (514, 475)
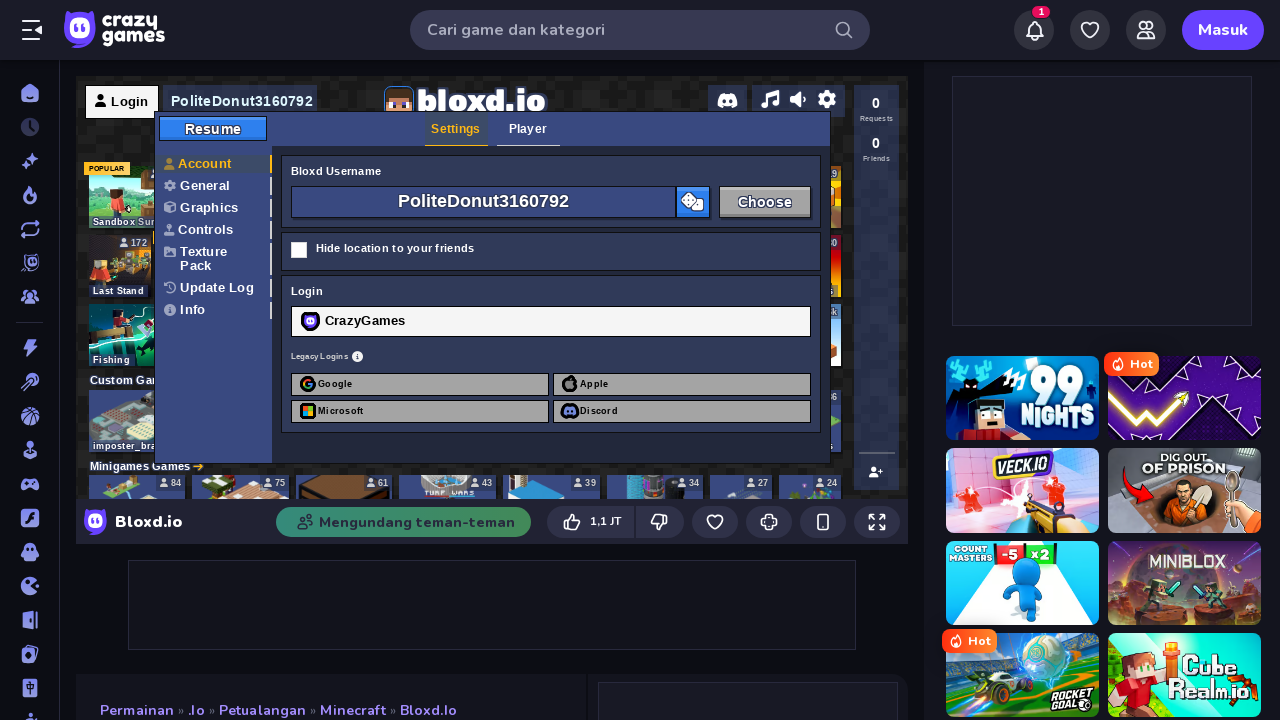

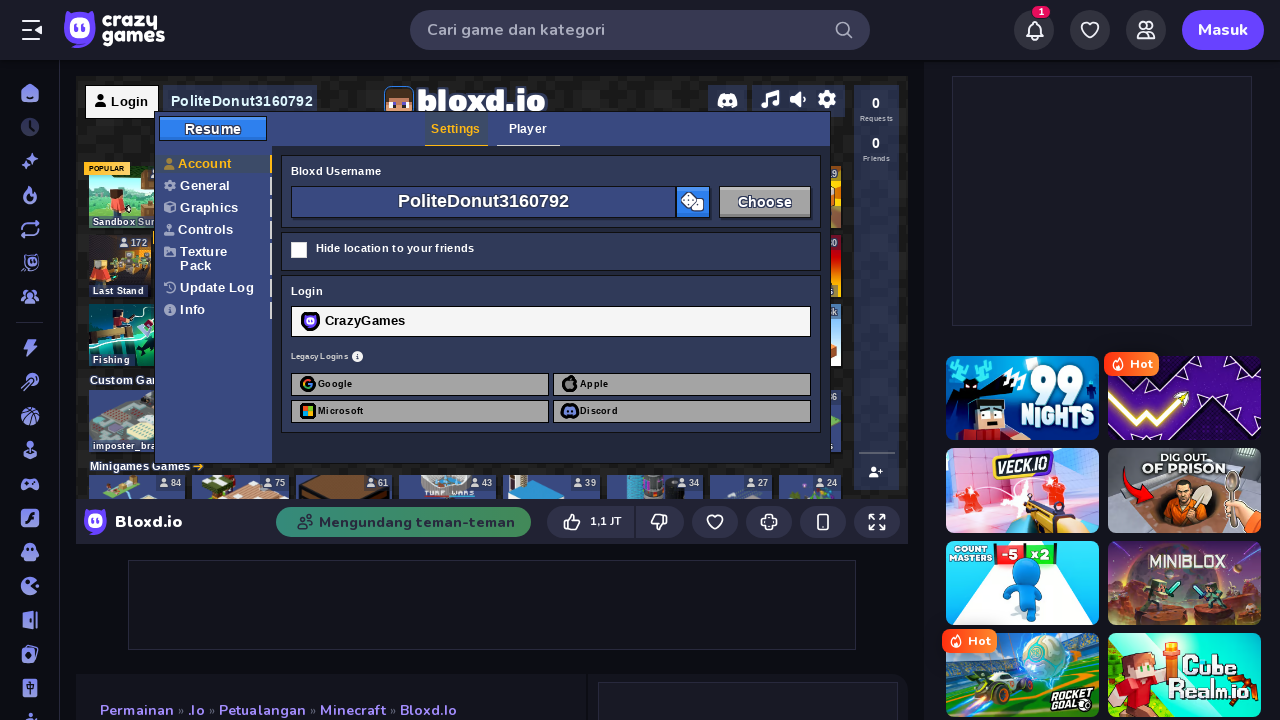